Tests date picker using chained clicks to navigate through decade, year, and month views to select a specific date

Starting URL: https://rahulshettyacademy.com/seleniumPractise/#/offers

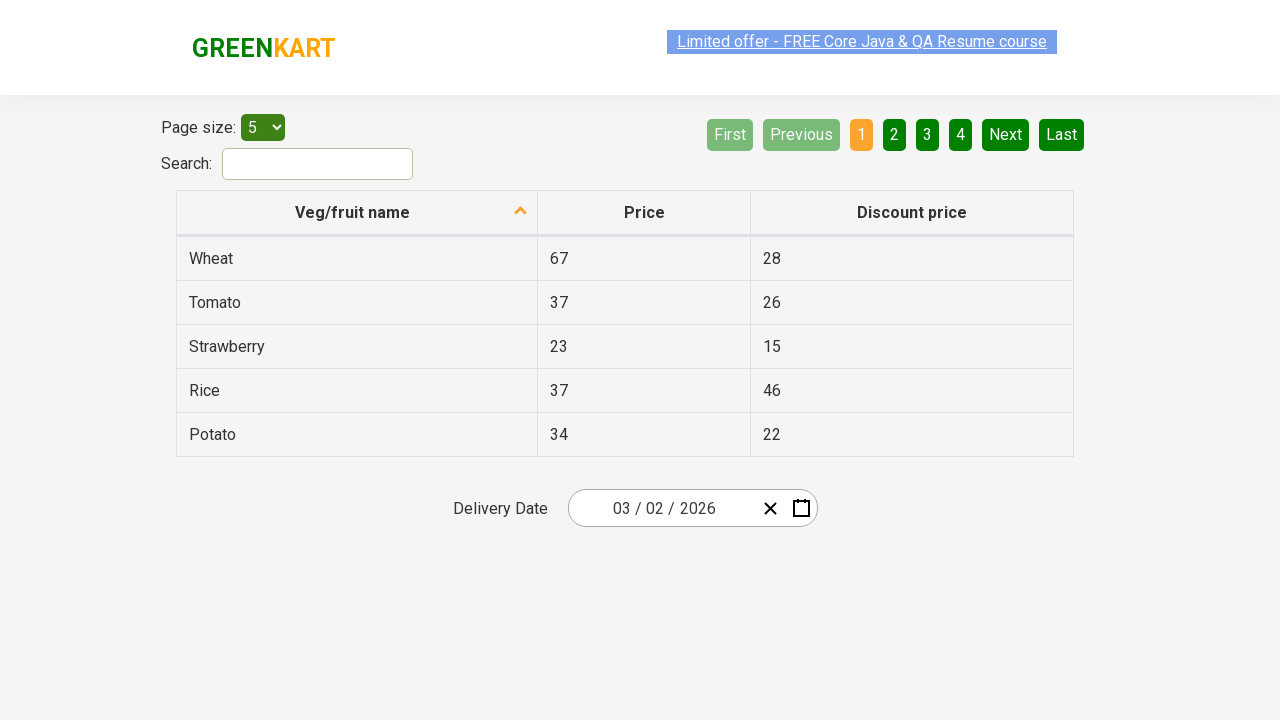

Clicked date input group to open calendar at (662, 508) on .react-date-picker__inputGroup
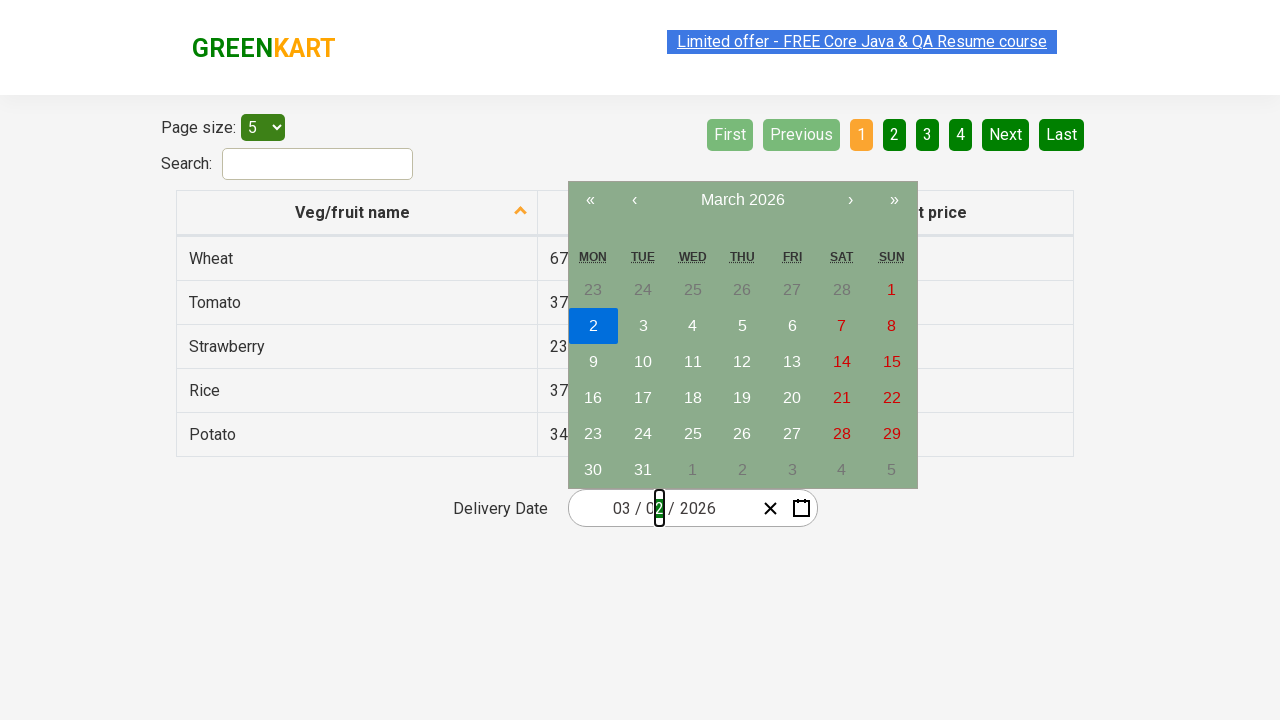

Clicked navigation label to access year view at (742, 200) on .react-calendar__navigation__label
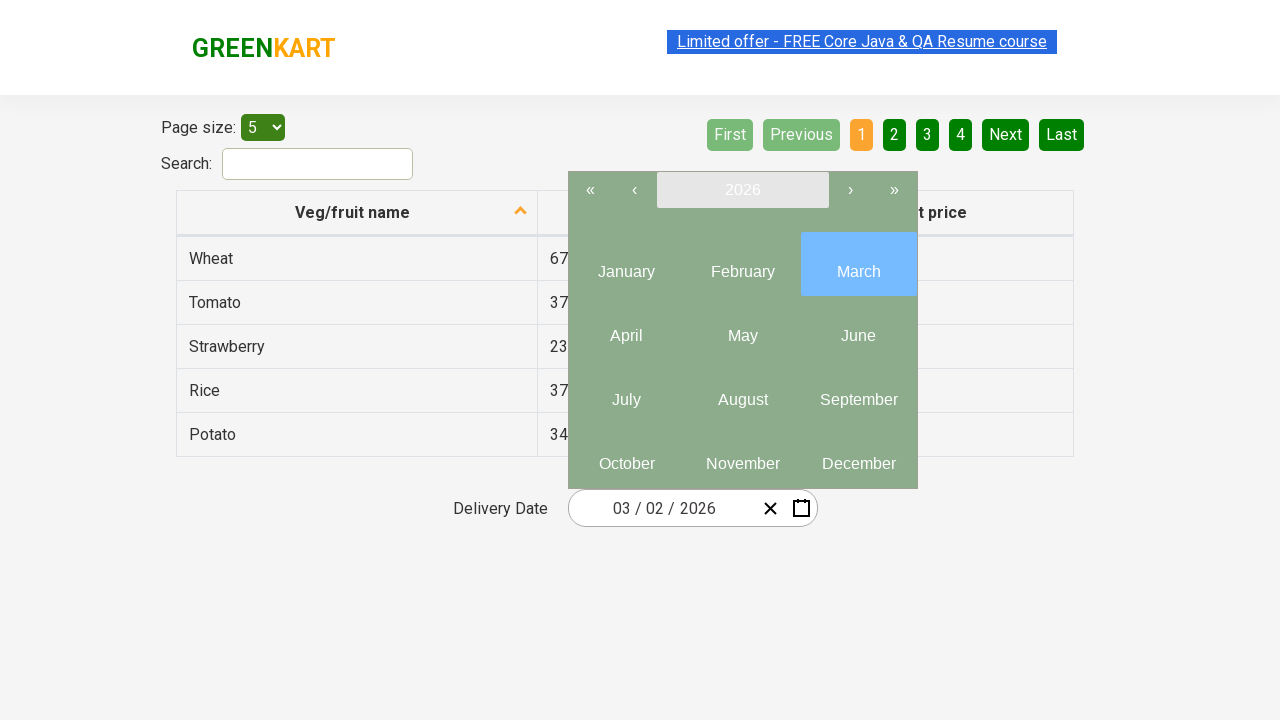

Clicked navigation label again to access decade view at (742, 190) on .react-calendar__navigation__label
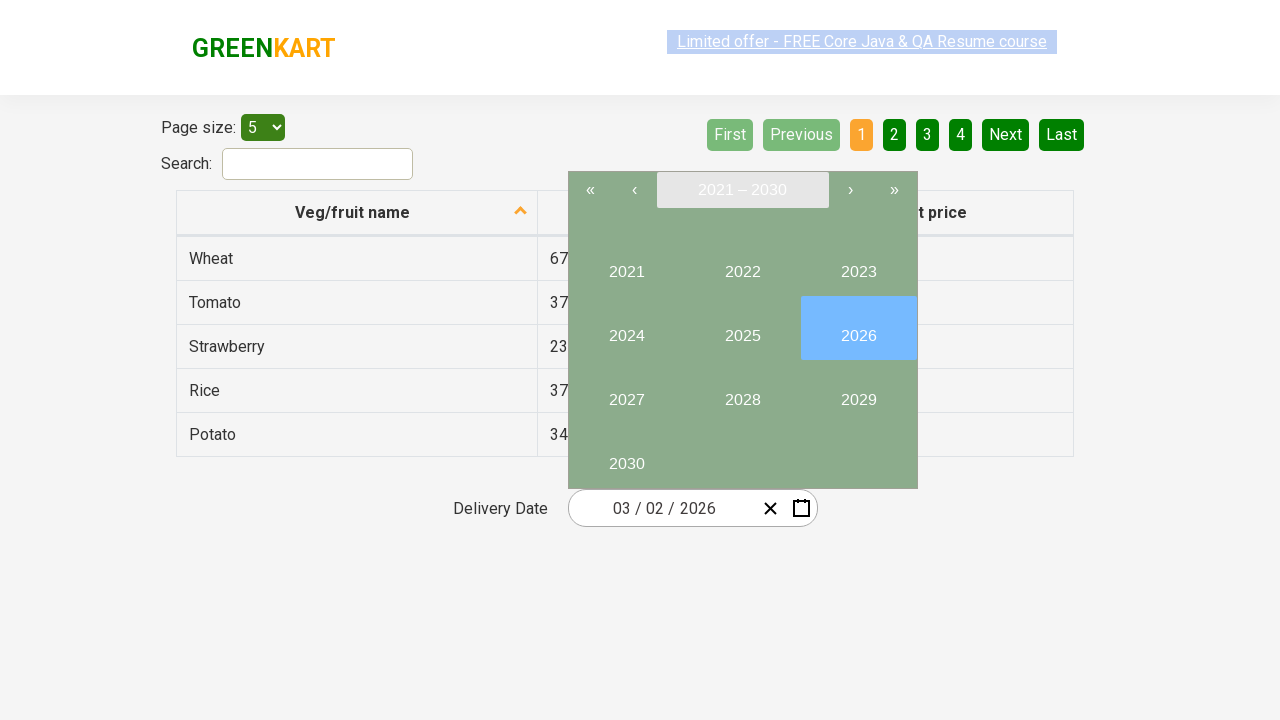

Selected year from decade view at (742, 328) on .react-calendar__decade-view__years > :nth-child(5)
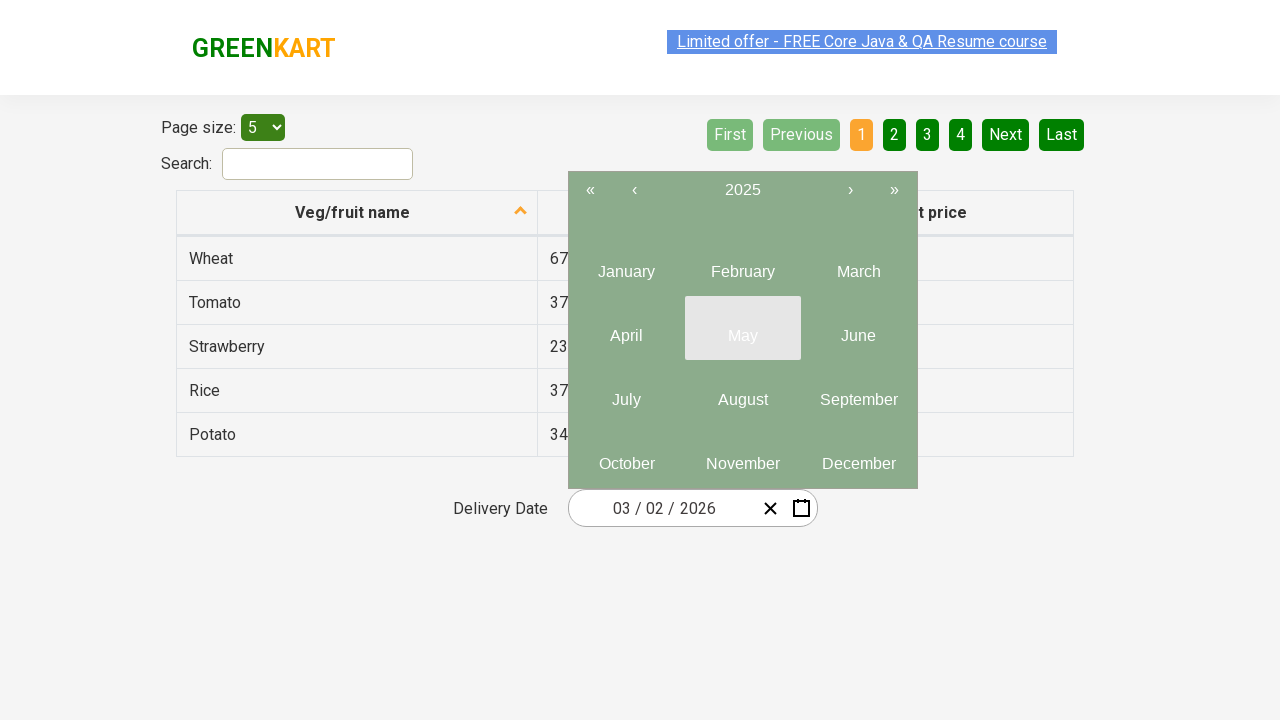

Selected May from year view at (742, 328) on .react-calendar__year-view__months > :nth-child(5)
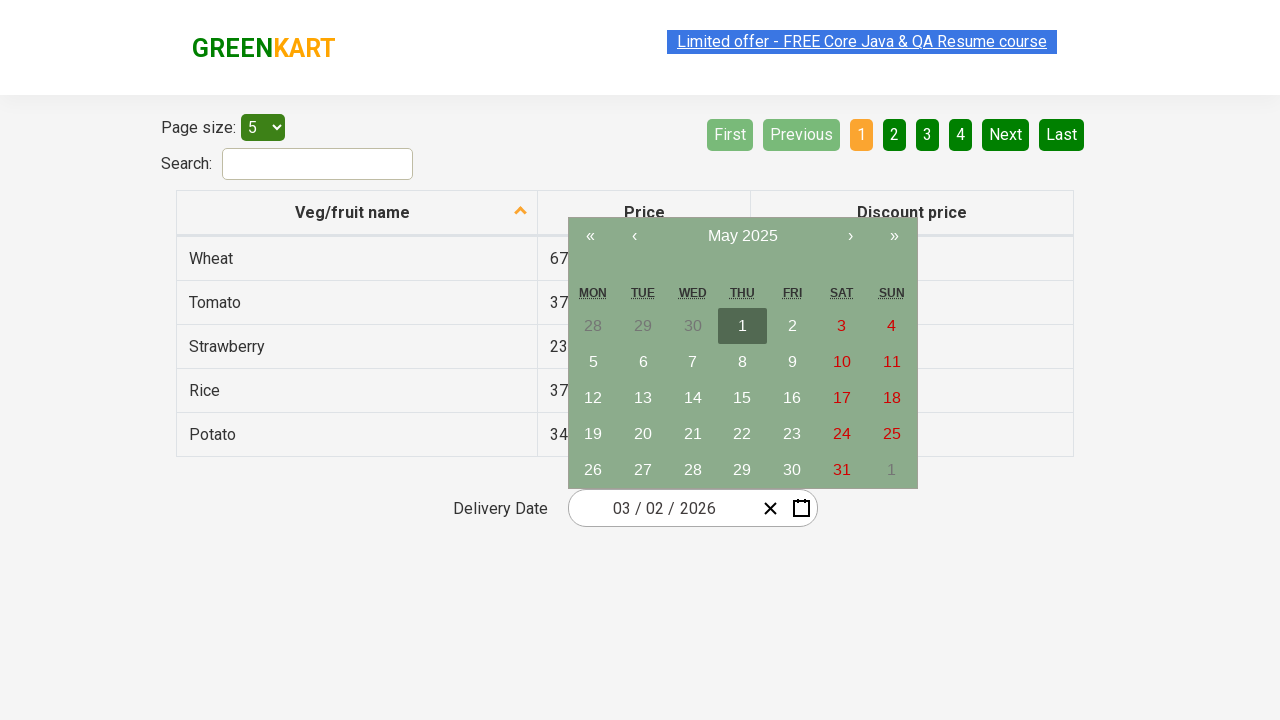

Selected day 16 from month view to complete date selection at (792, 398) on div.react-calendar__month-view__days >> text=16
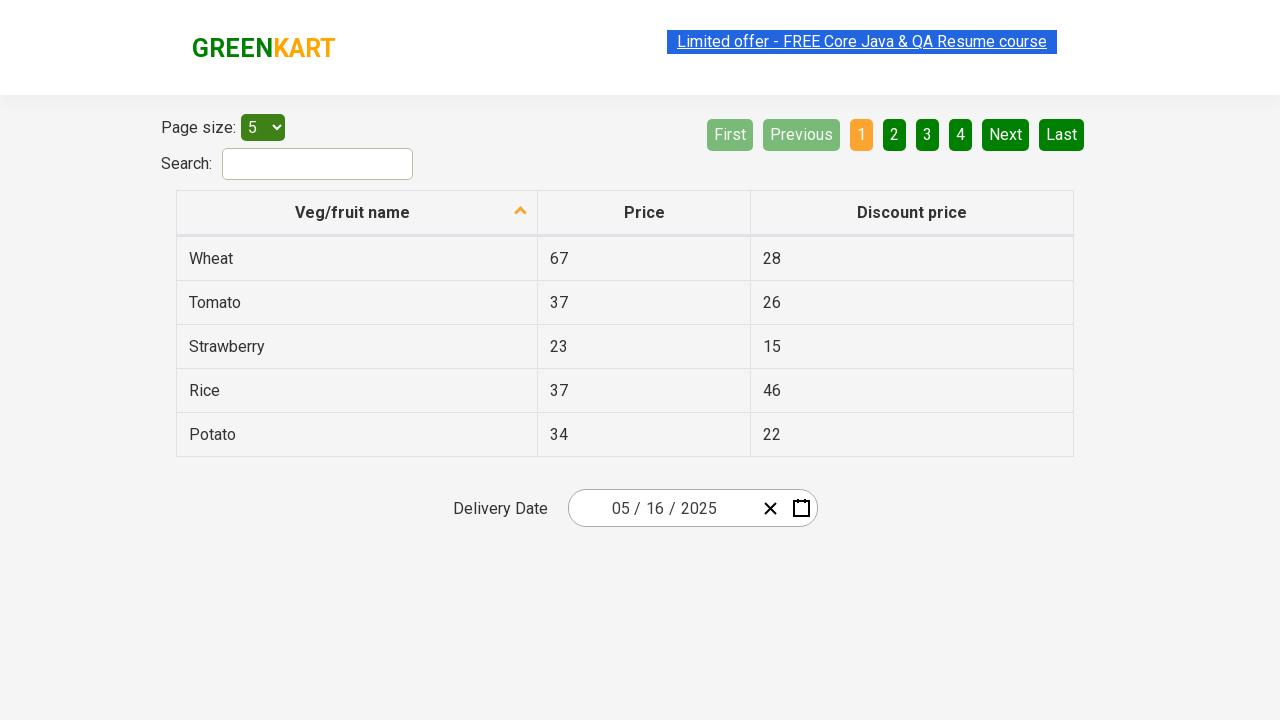

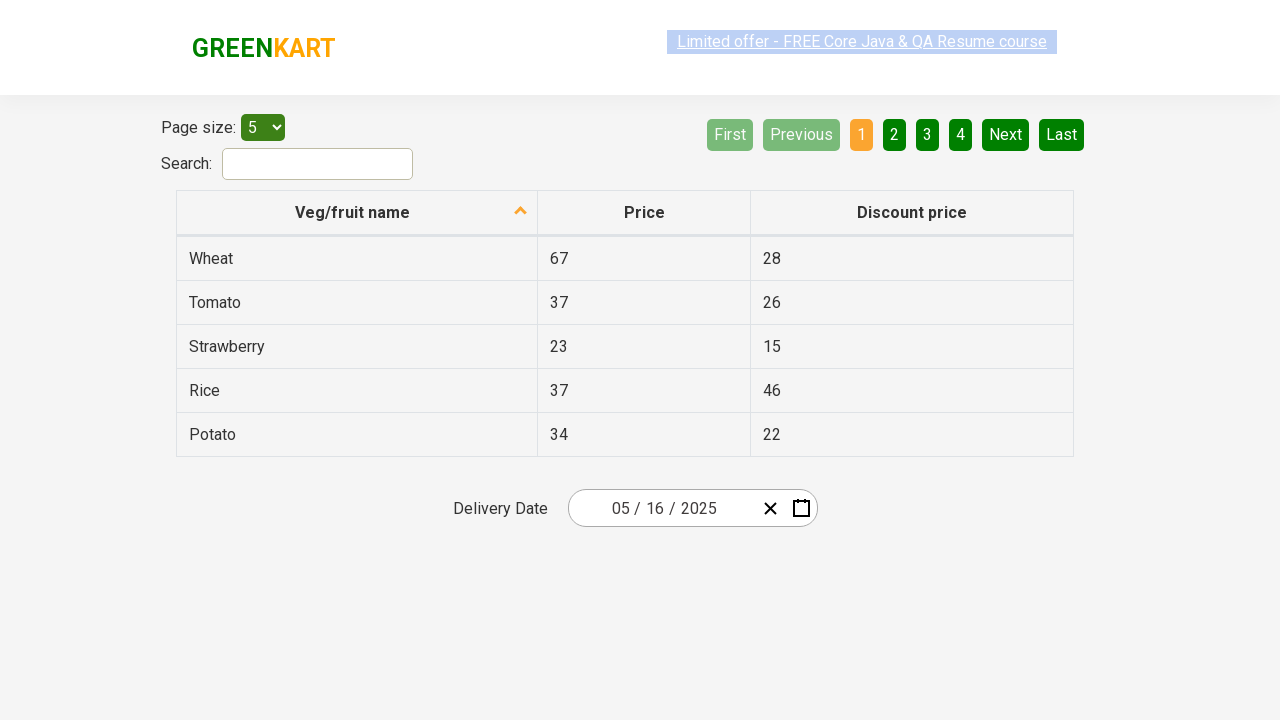